Tests keyboard actions on an input field by typing text with shift key modifiers to demonstrate keyboard interaction capabilities

Starting URL: https://the-internet.herokuapp.com/key_presses

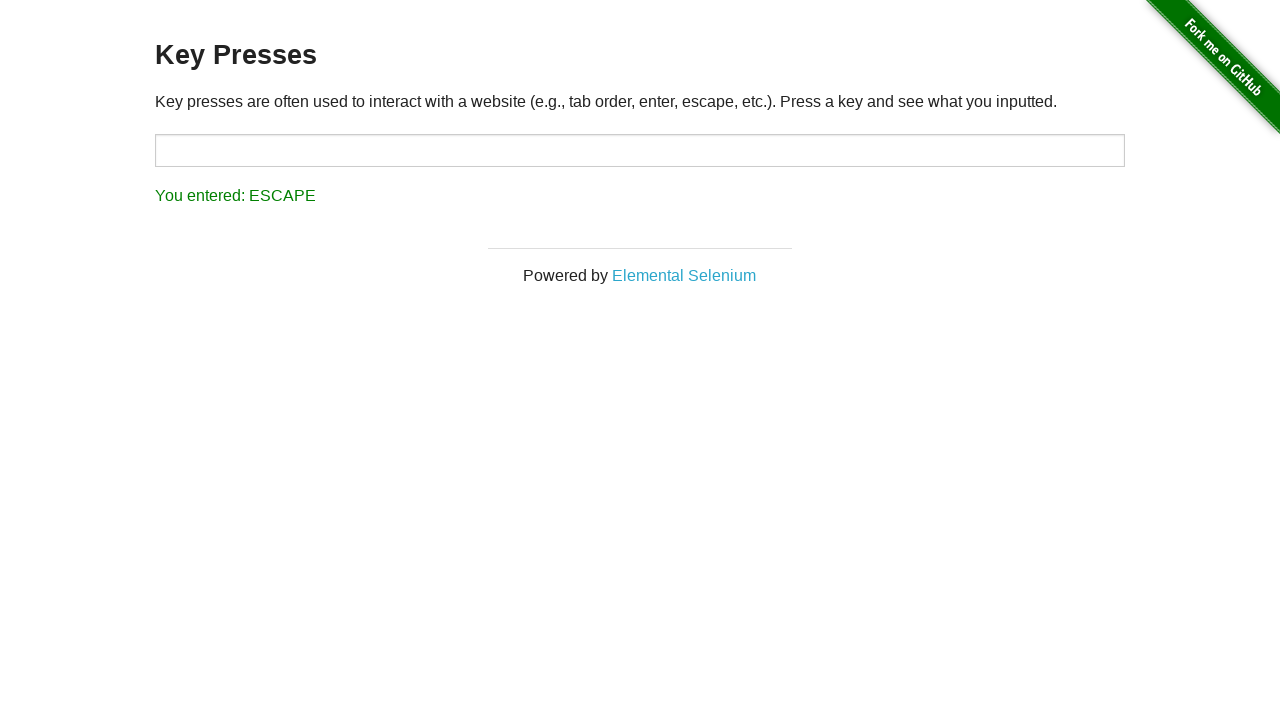

Clicked on the input field at (640, 150) on input#target
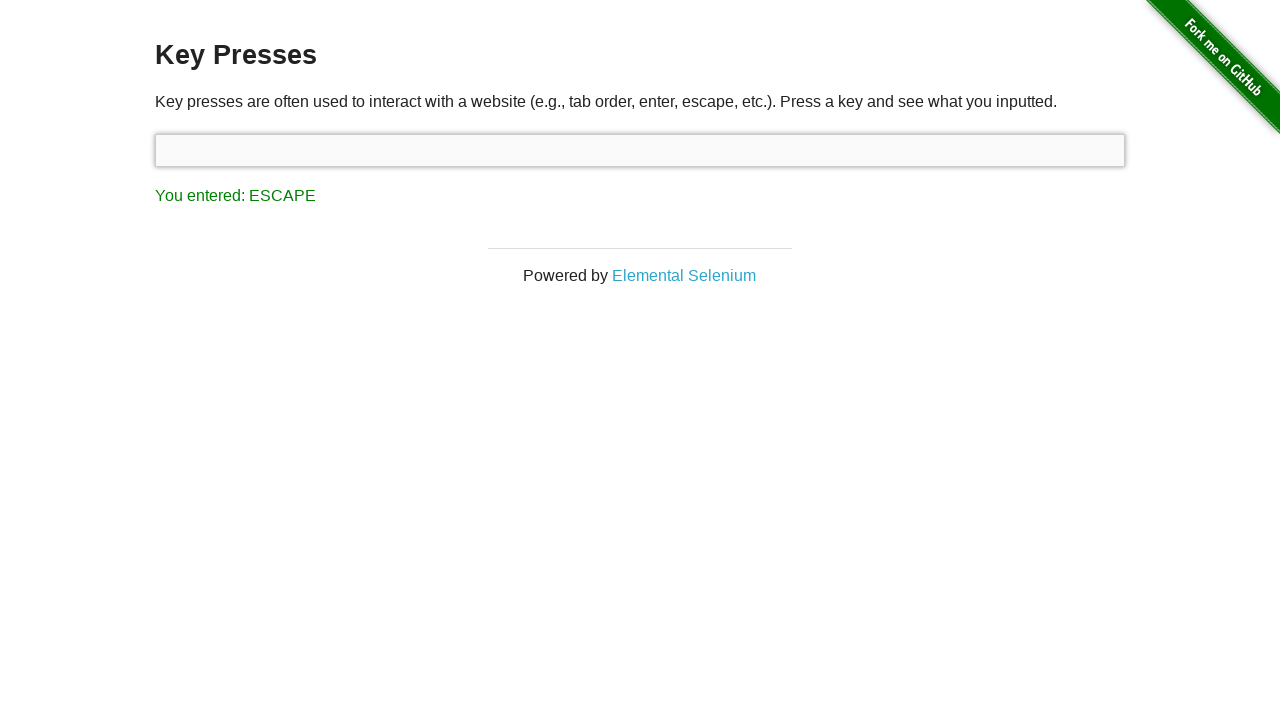

Pressed Shift key down
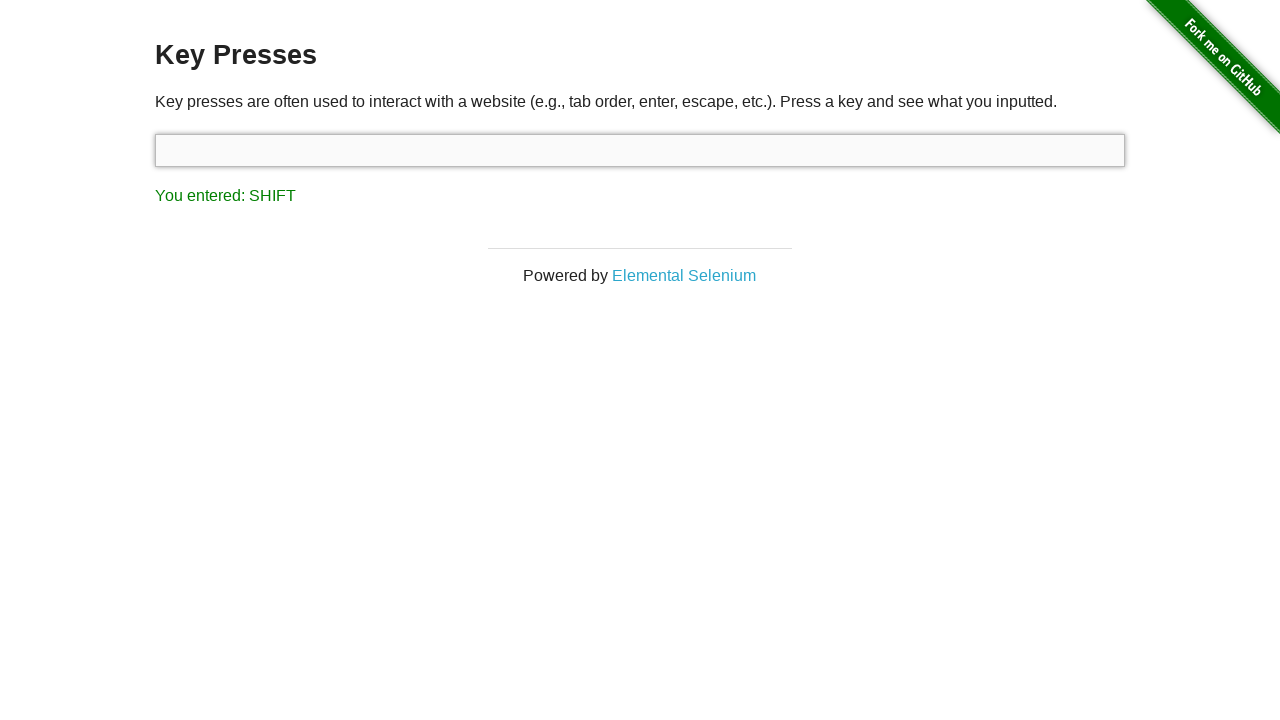

Typed 'hi' with Shift modifier
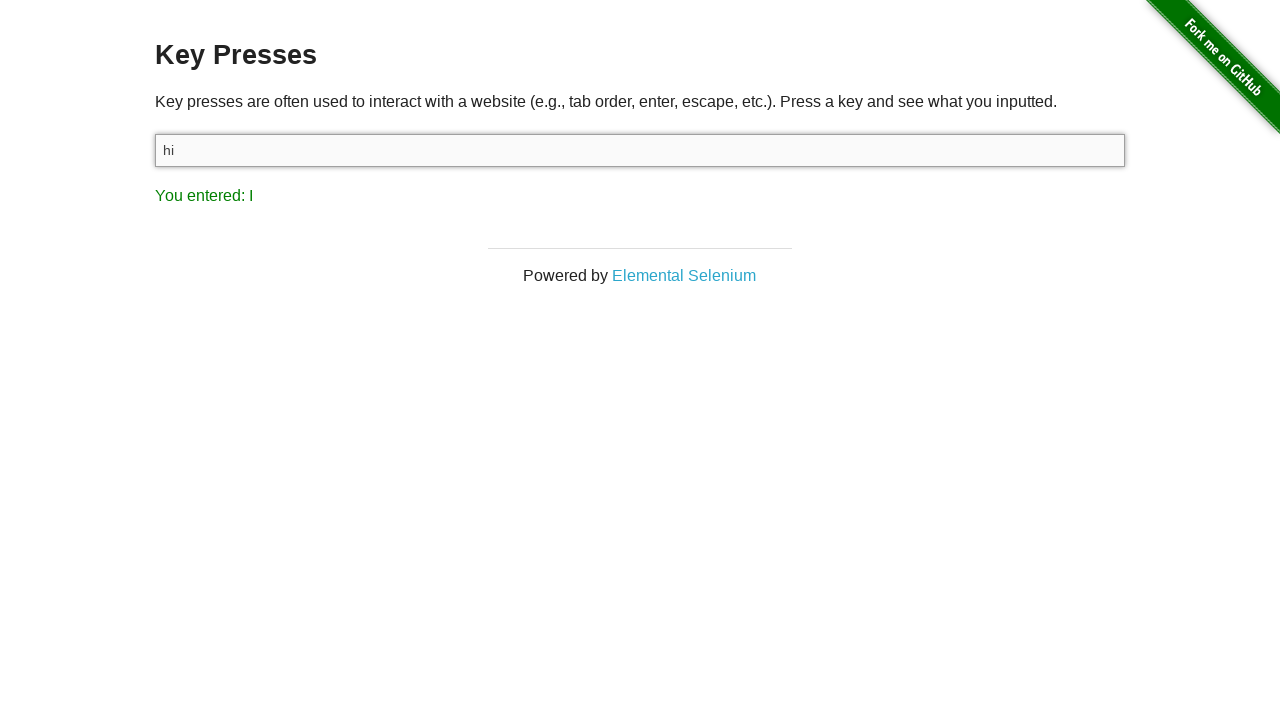

Typed space with Shift modifier
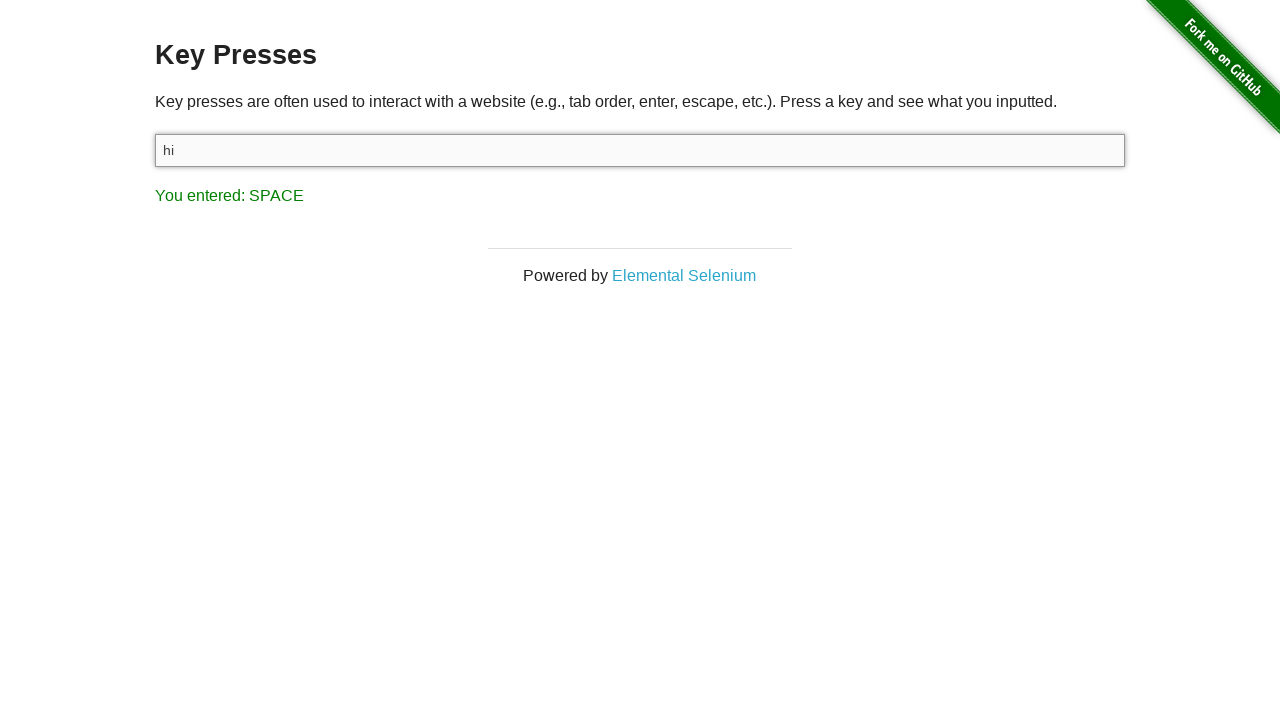

Typed 'my birthday' with Shift modifier
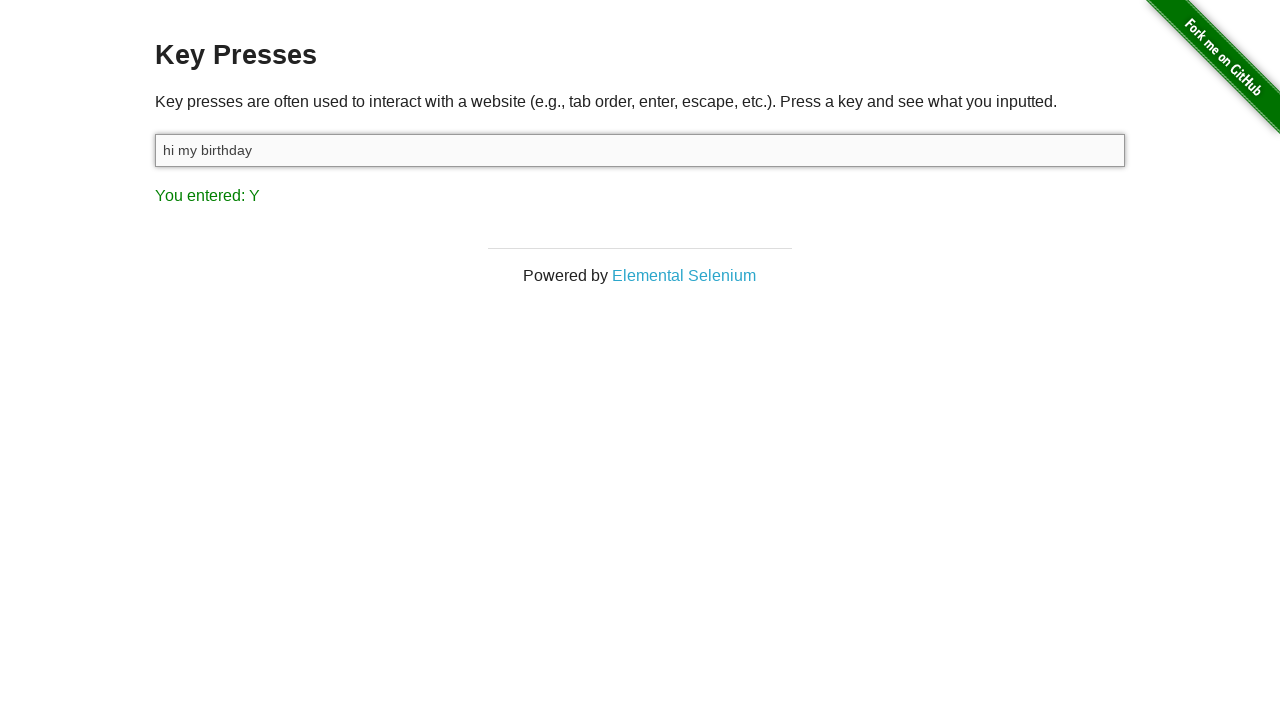

Typed space with Shift modifier
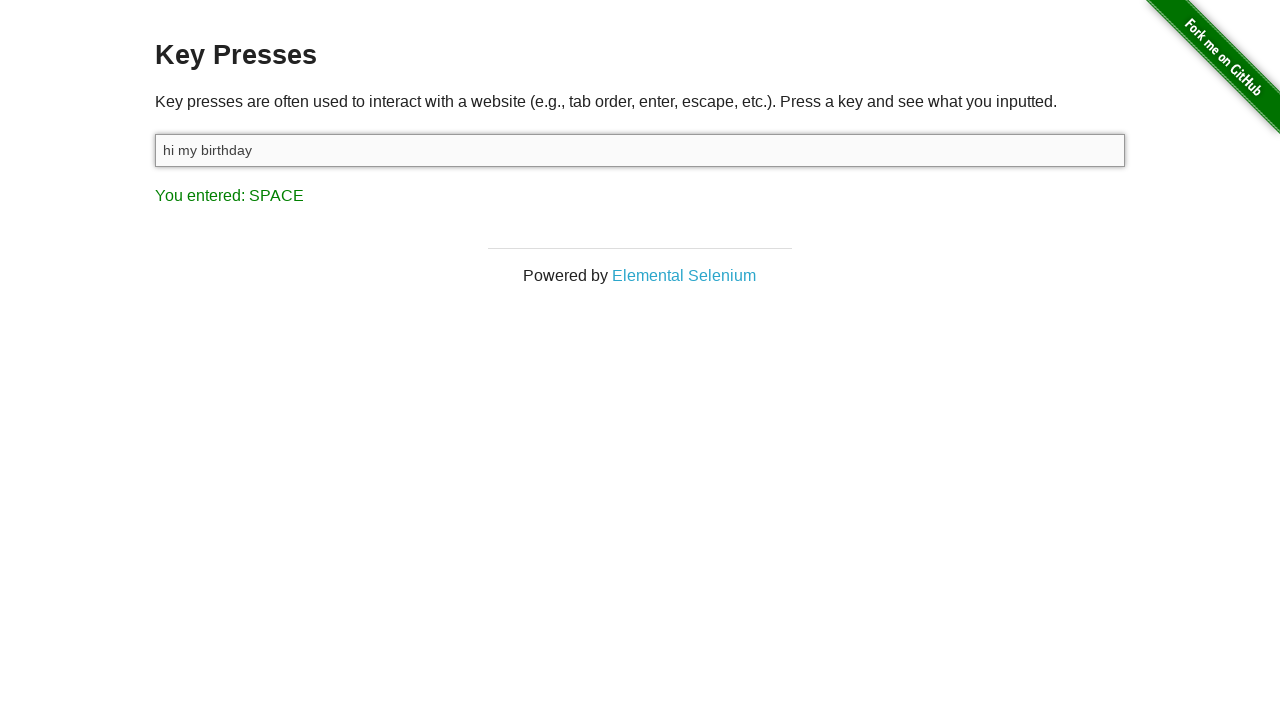

Released Shift key
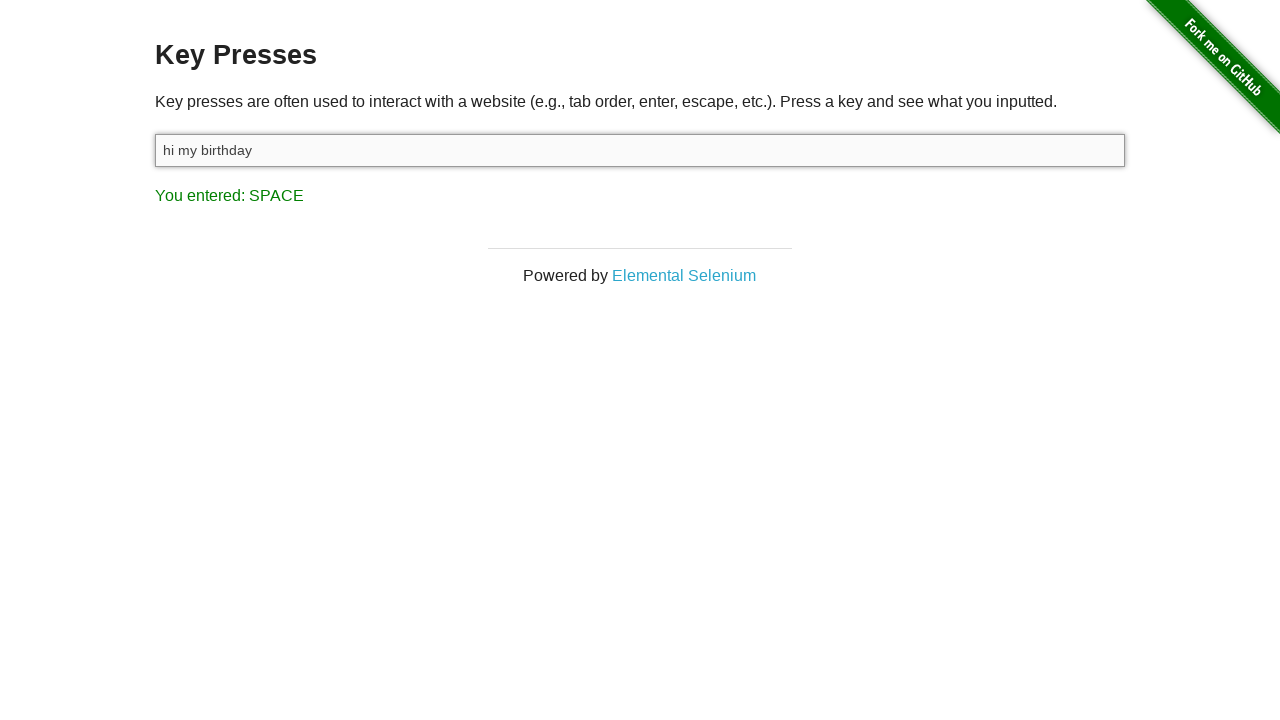

Typed 'on' without Shift modifier
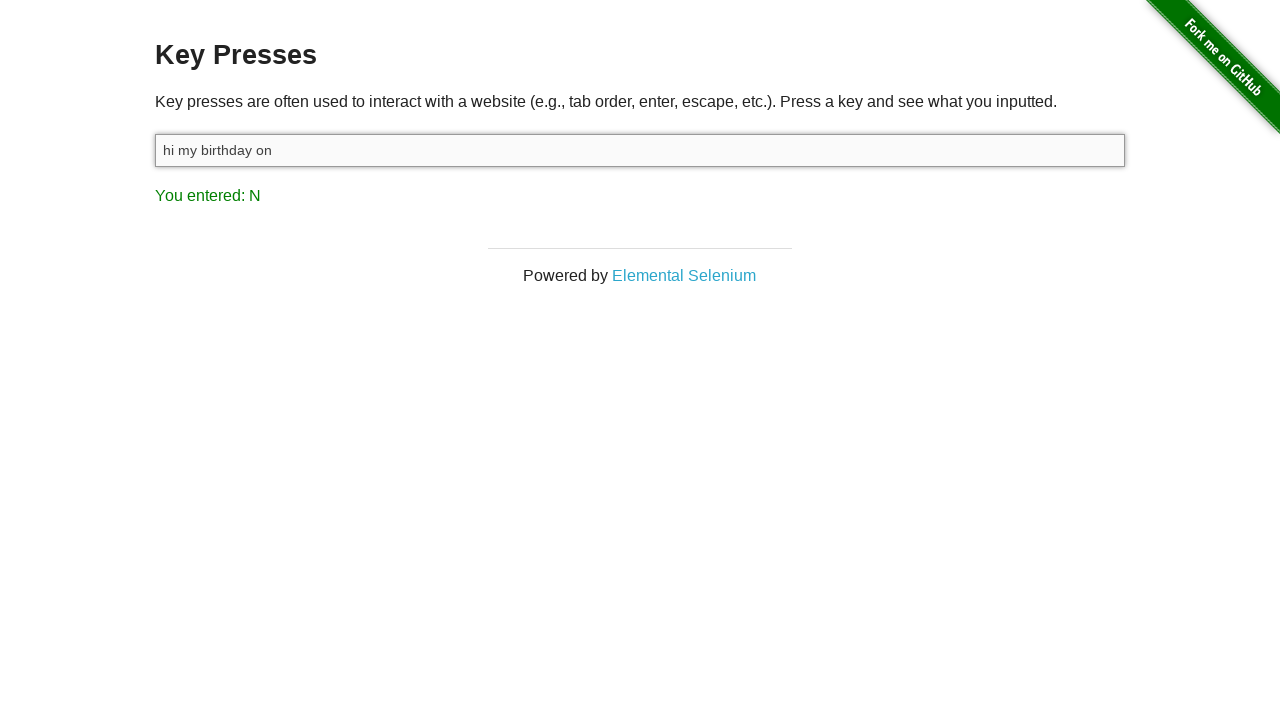

Typed space without Shift modifier
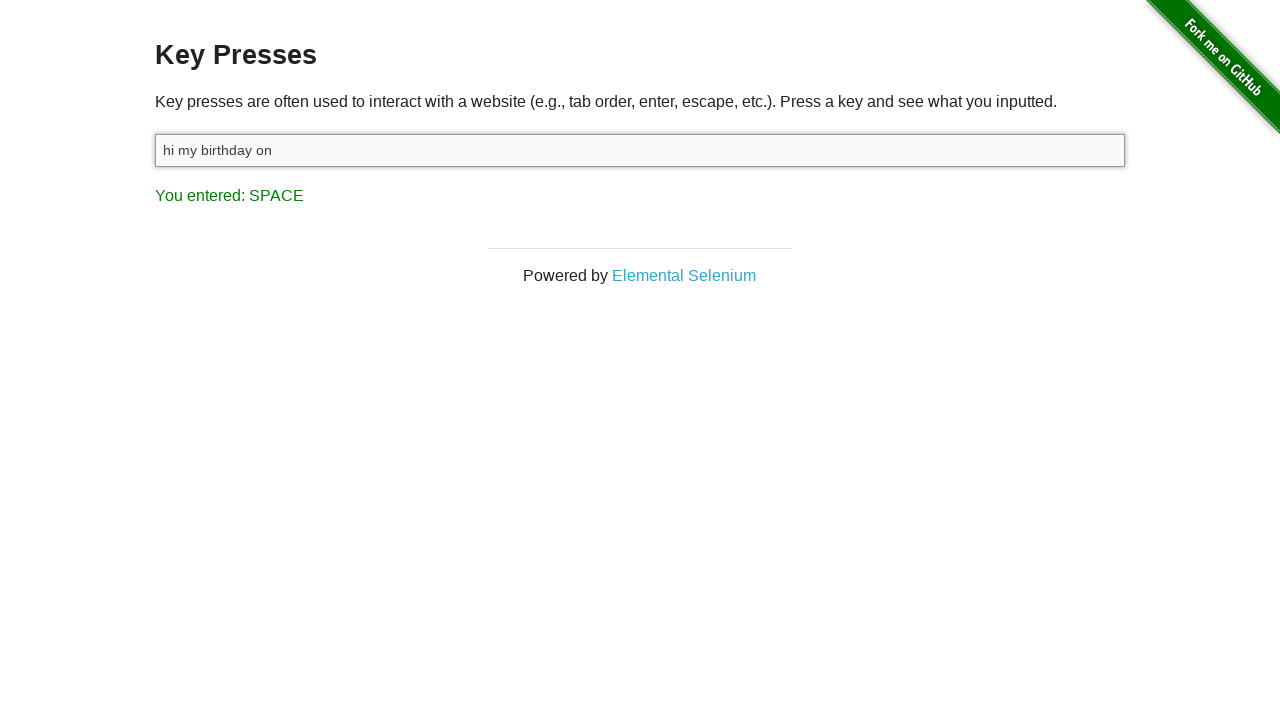

Typed 'eleven Aug' without Shift modifier
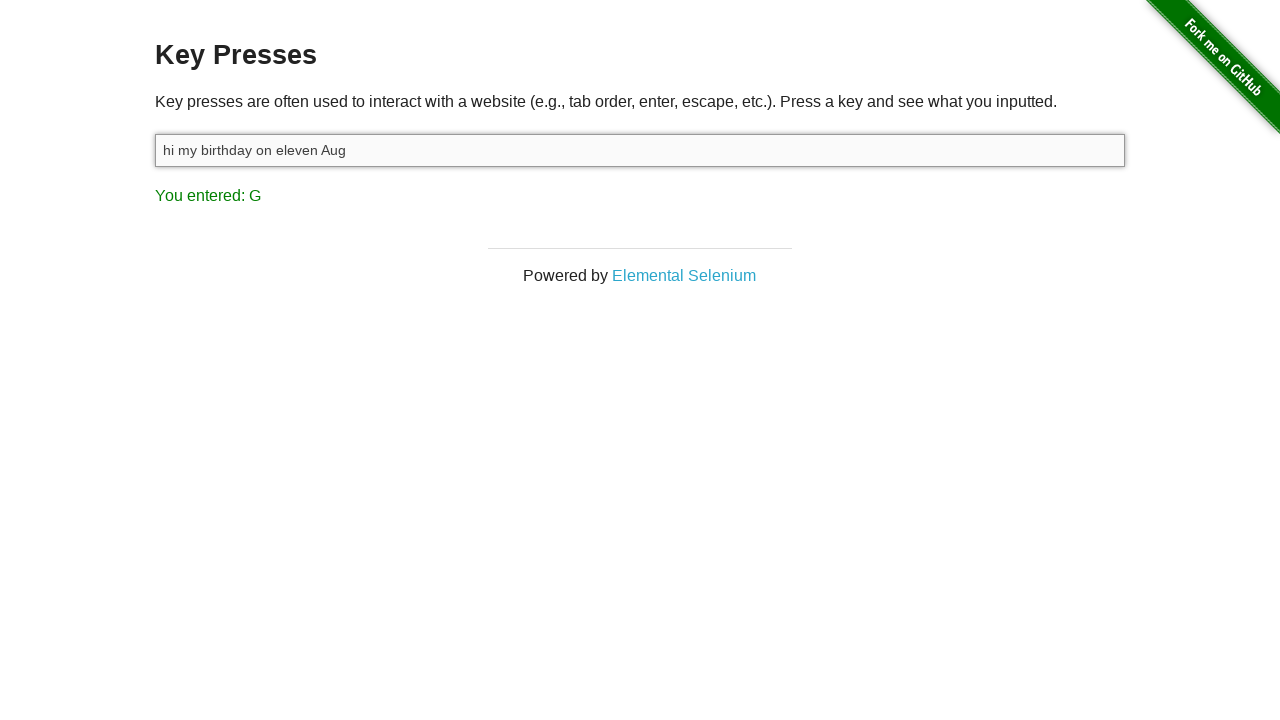

Typed space without Shift modifier
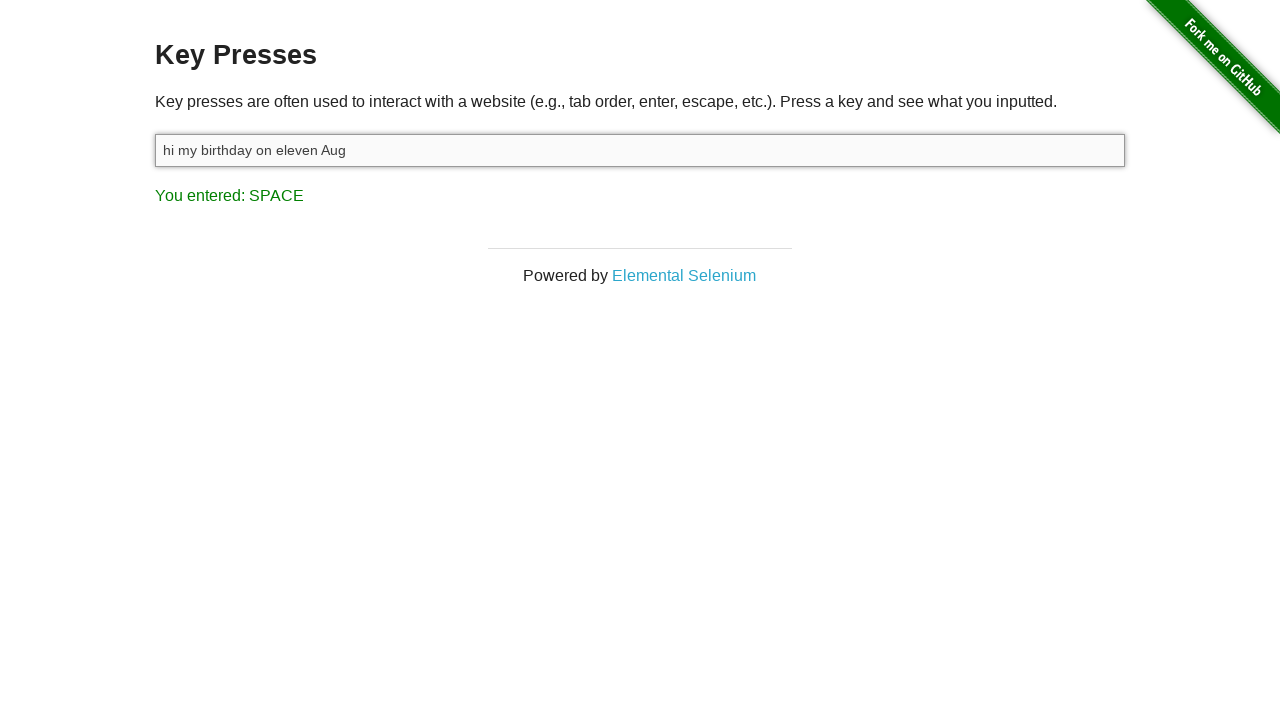

Typed 'two Thousand Ten' without Shift modifier
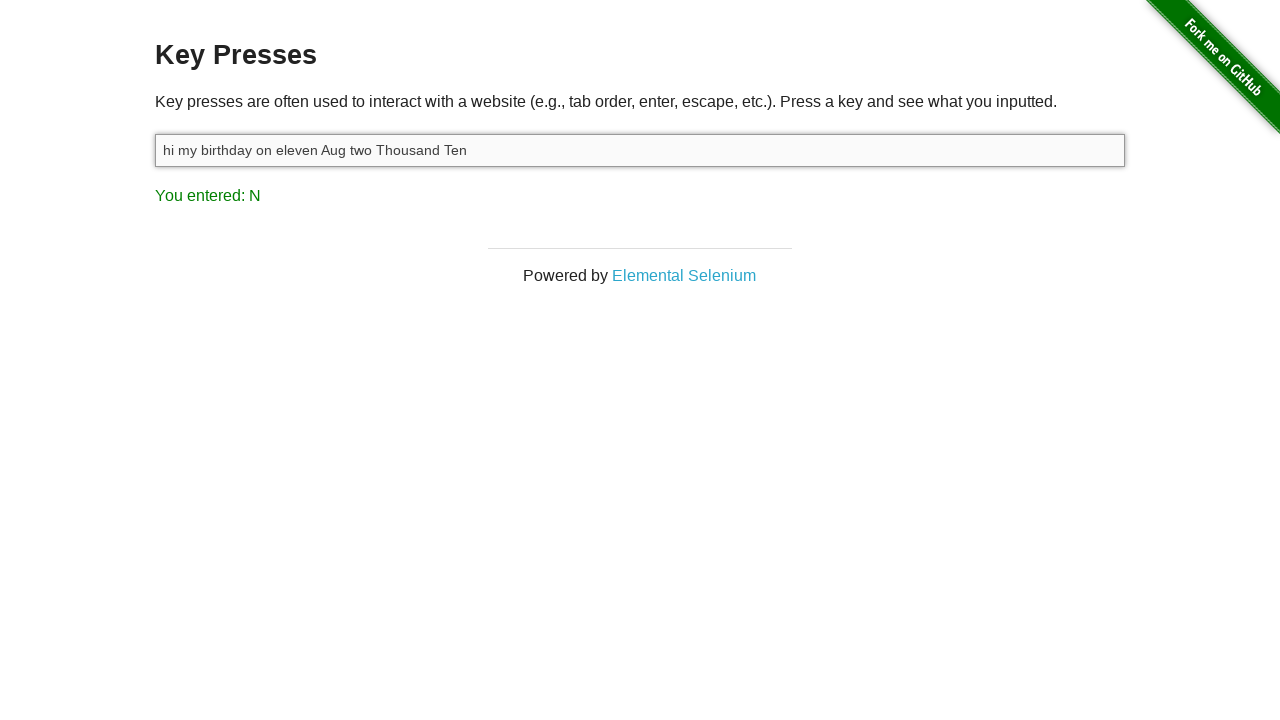

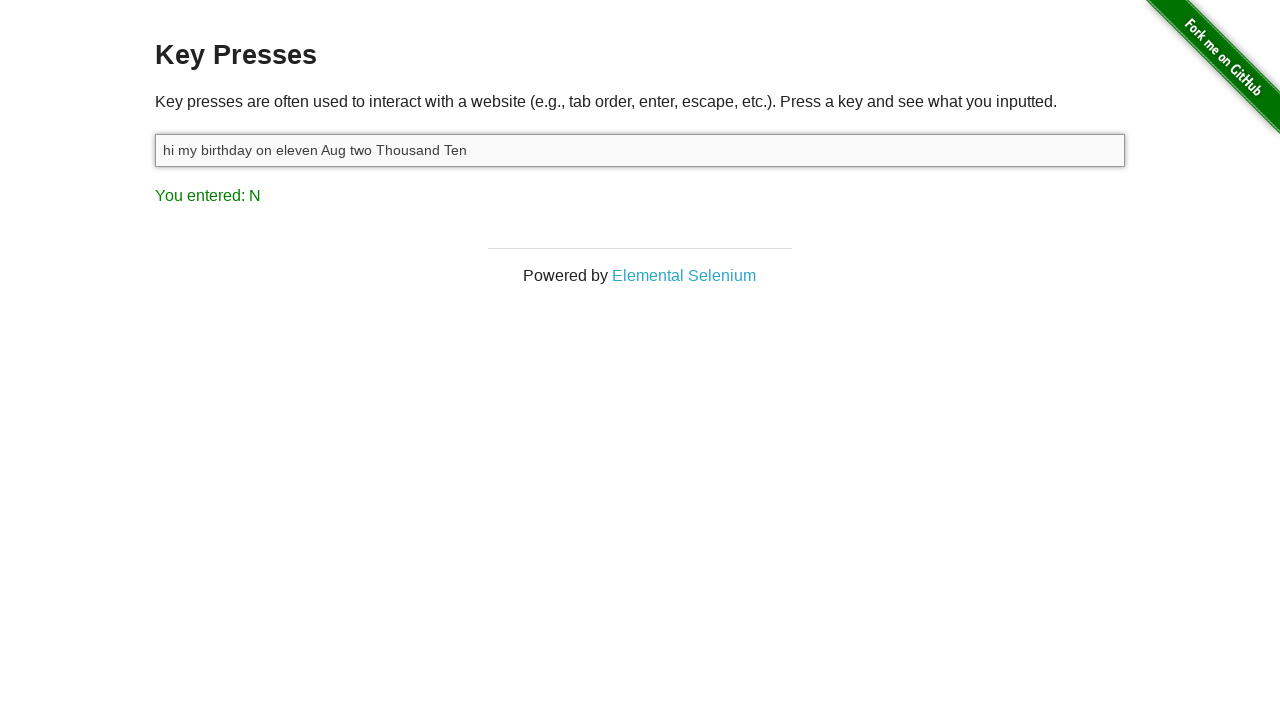